Tests pressing the space key on an element and verifies the page displays the correct key press result

Starting URL: http://the-internet.herokuapp.com/key_presses

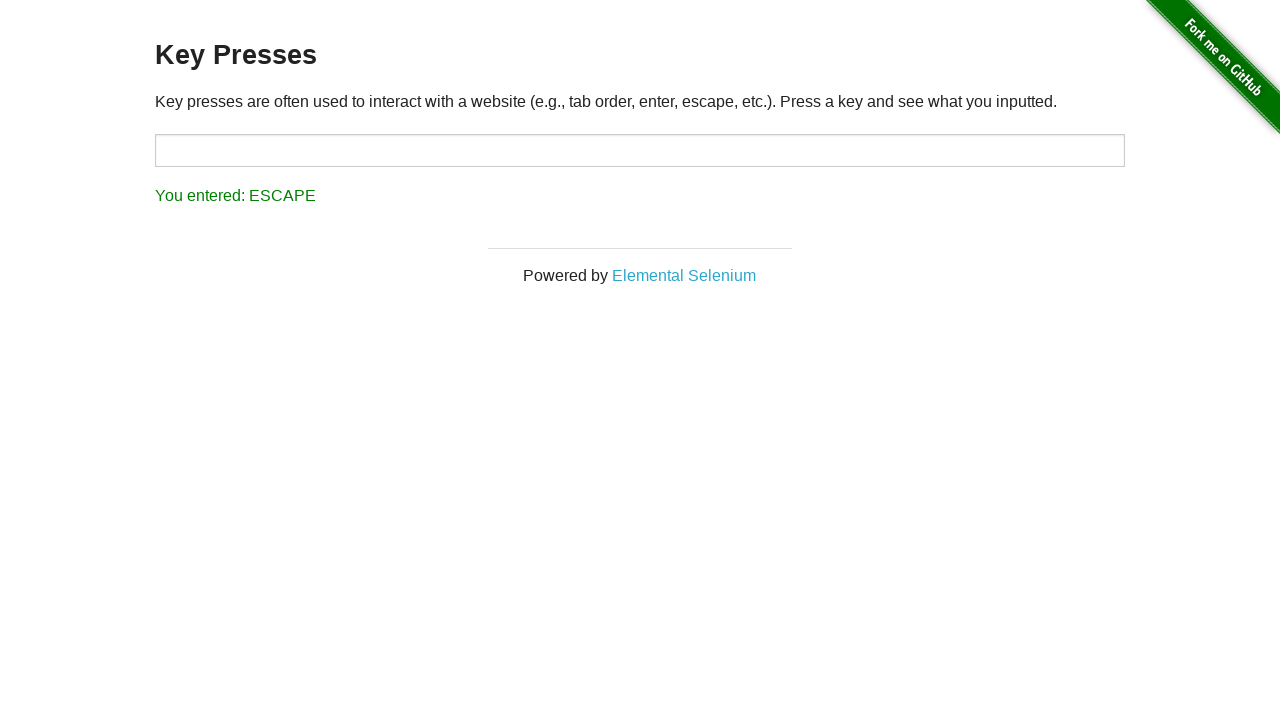

Pressed space key on target element on #target
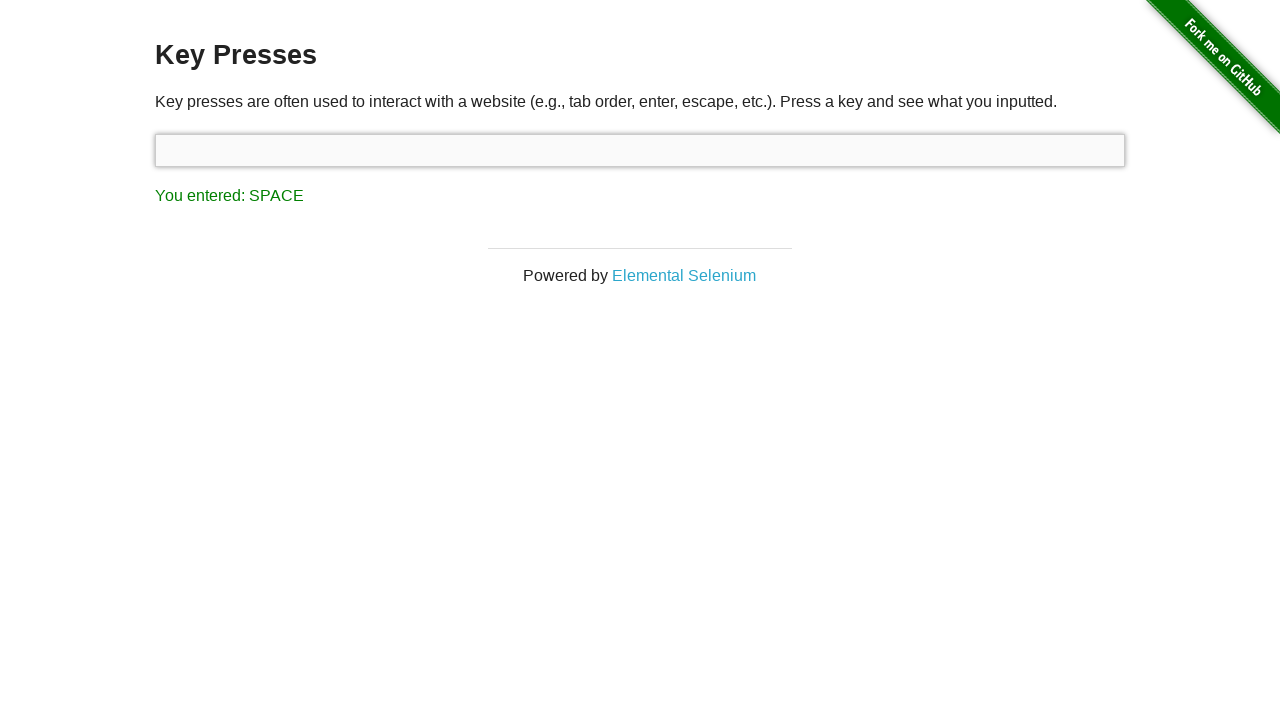

Result element appeared on page
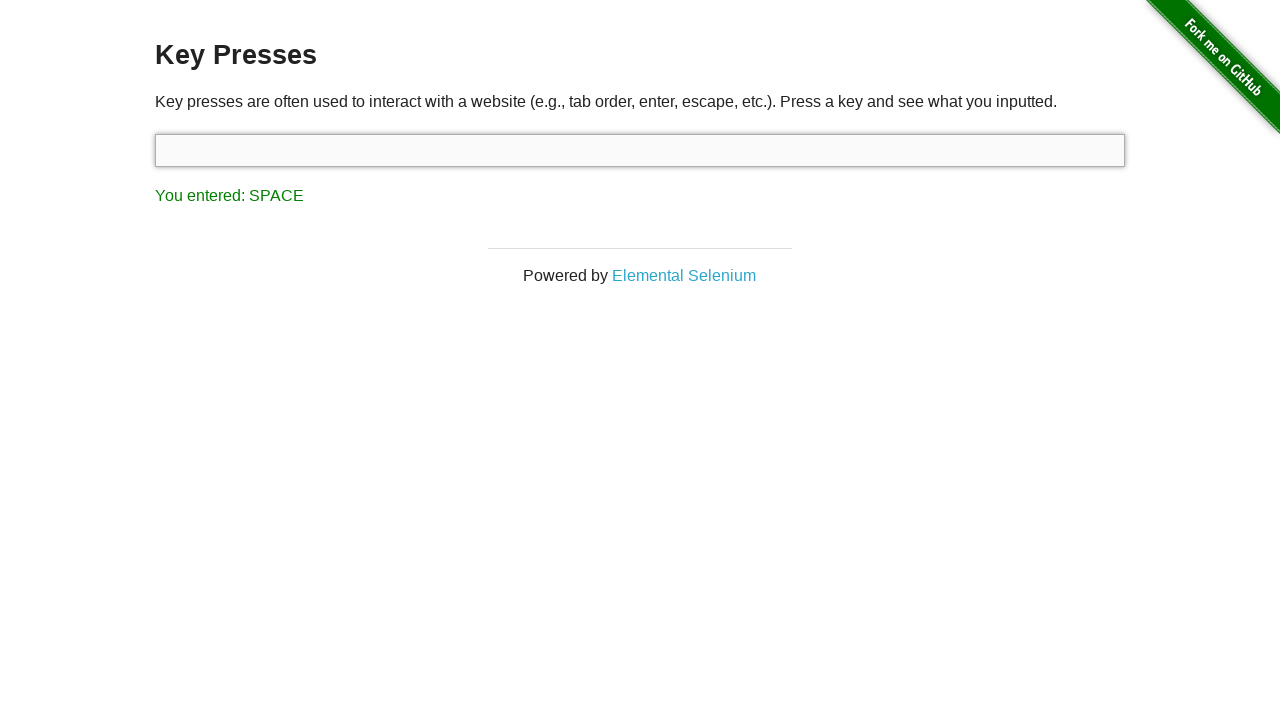

Retrieved result text content
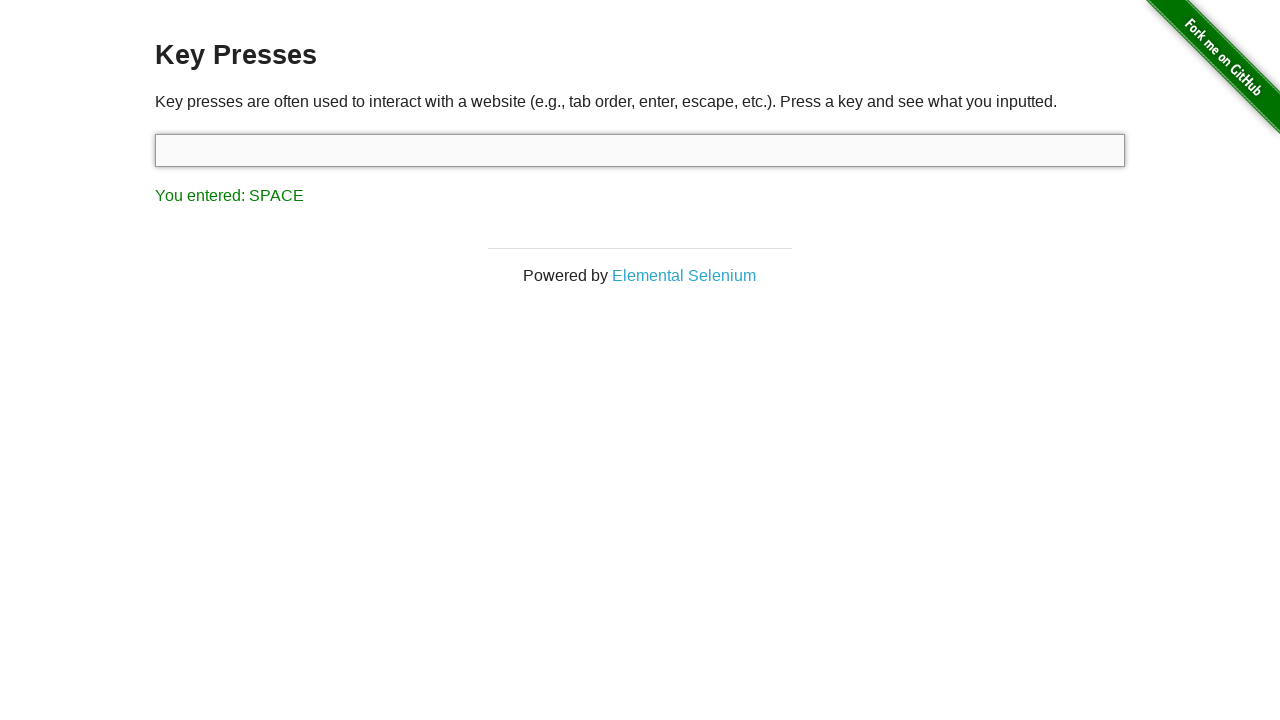

Verified result text matches expected space key press output
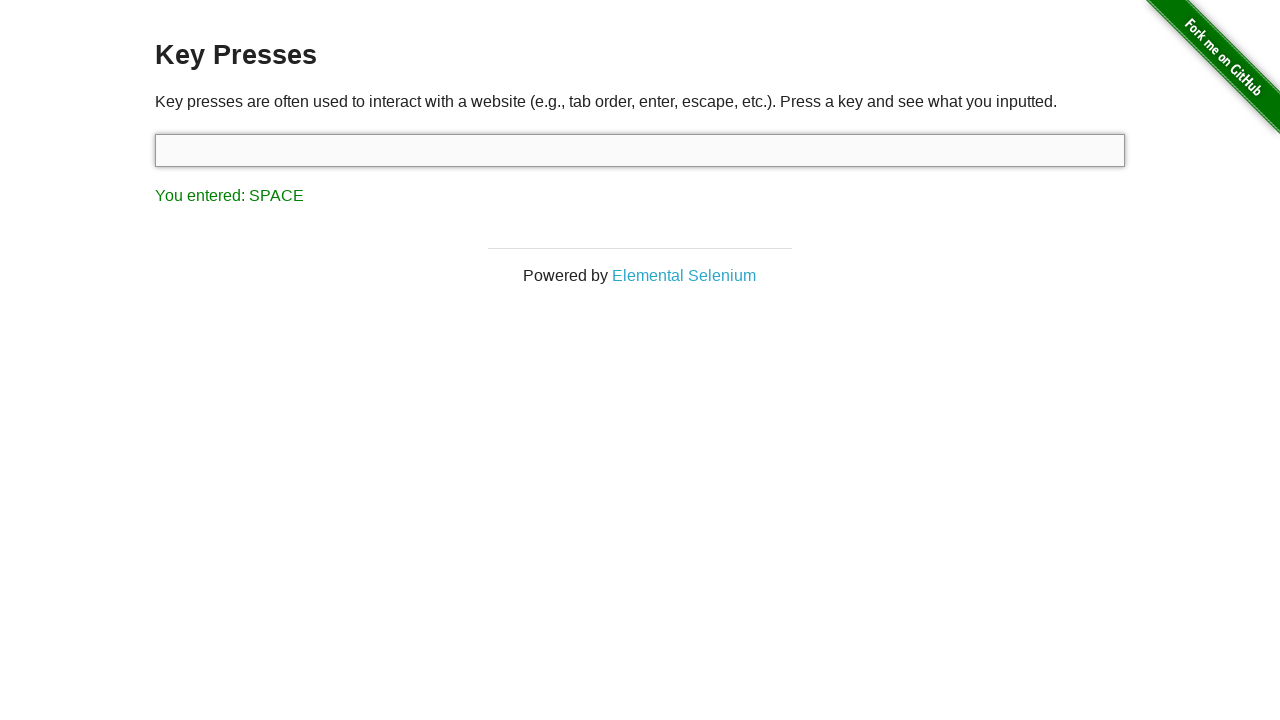

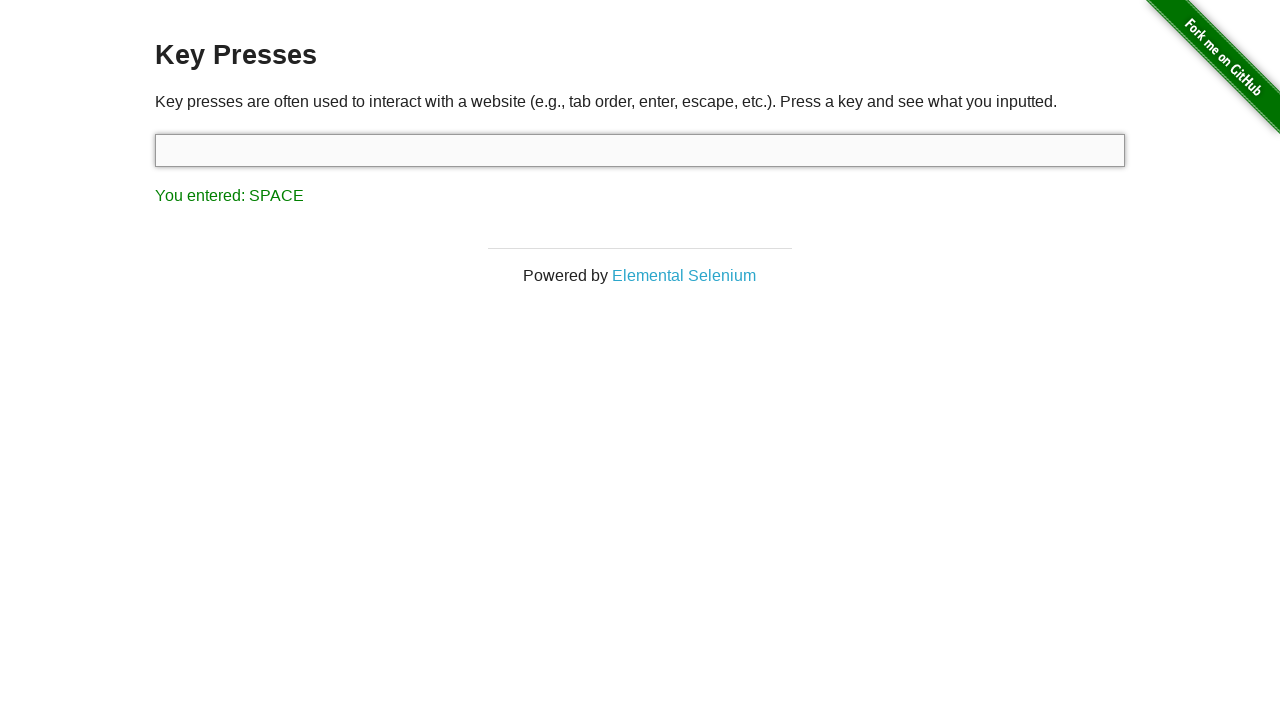